Tests hover functionality by hovering over image elements and verifying hidden names appear

Starting URL: https://the-internet.herokuapp.com/hovers

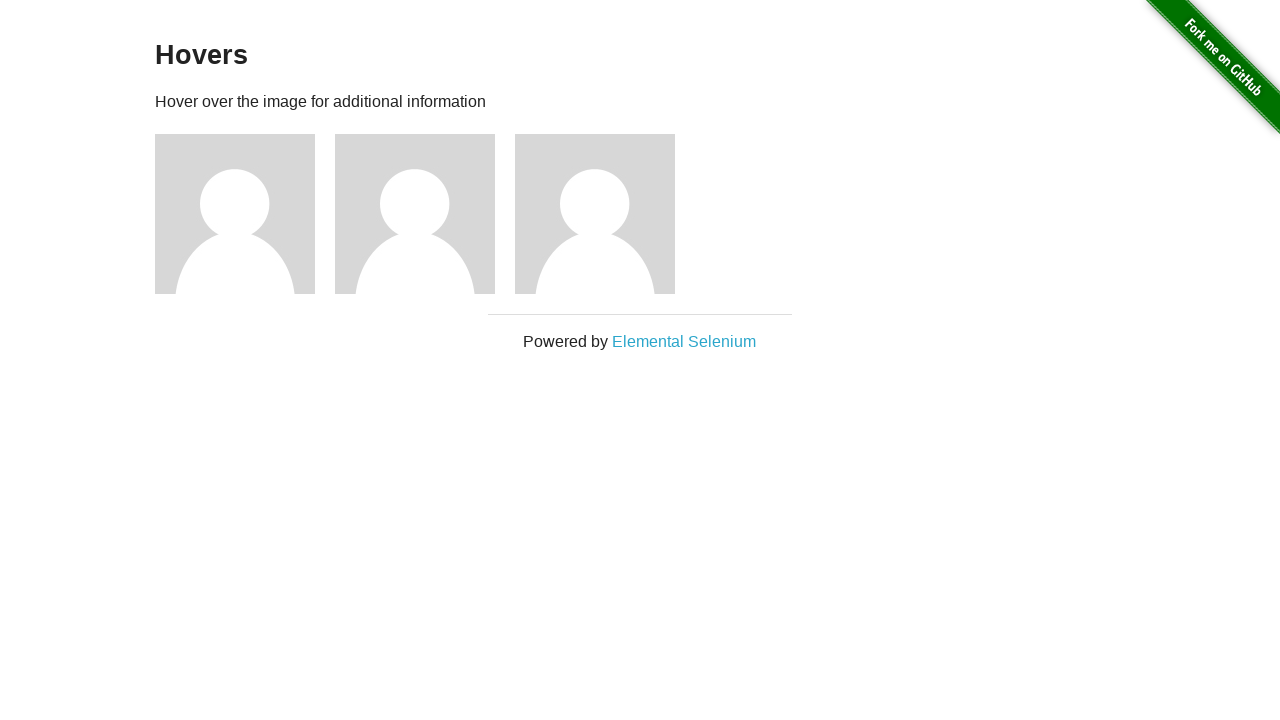

Hovered over first figure element at (245, 214) on .figure:nth-child(3)
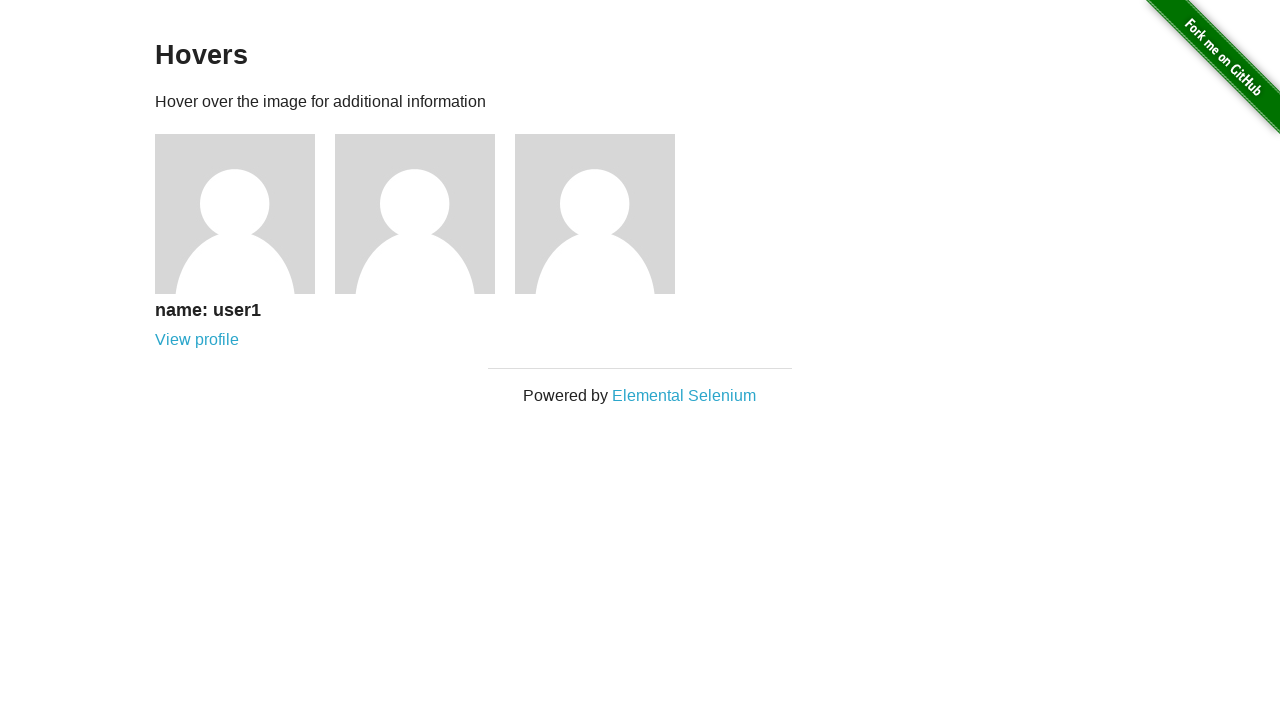

First figure's hidden name appeared and is visible
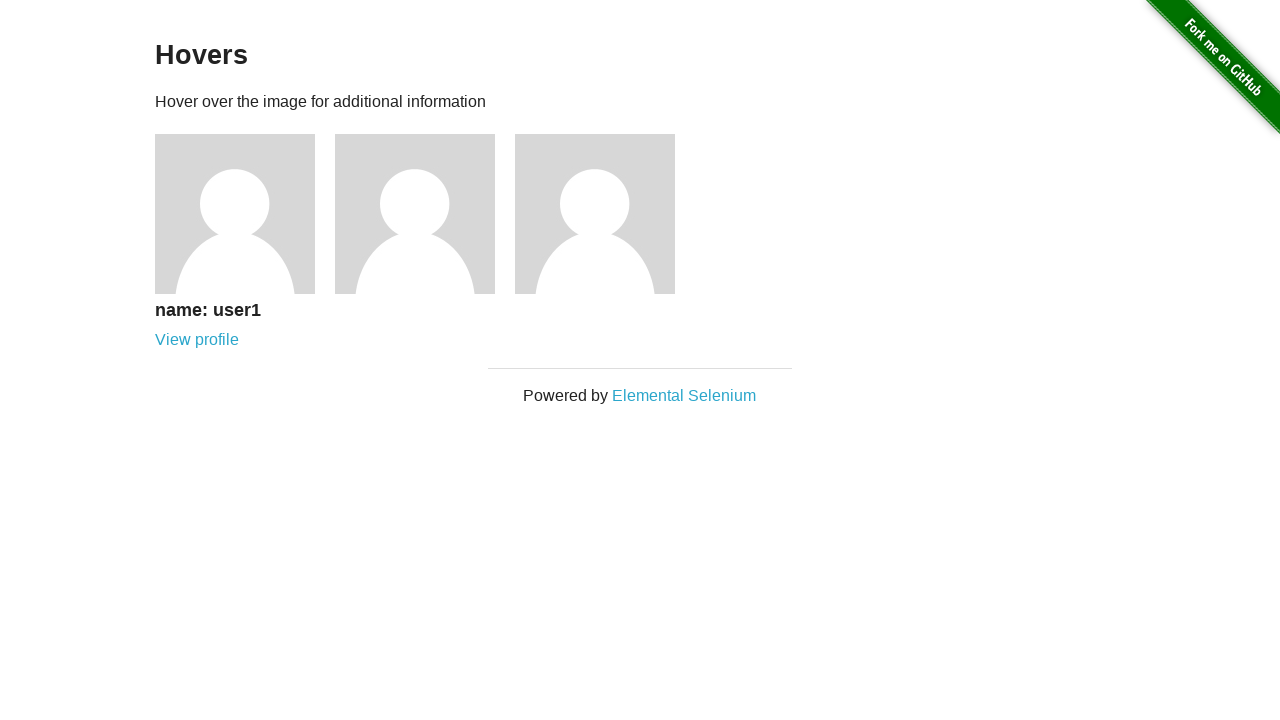

Hovered over second figure element at (425, 214) on .figure:nth-child(4)
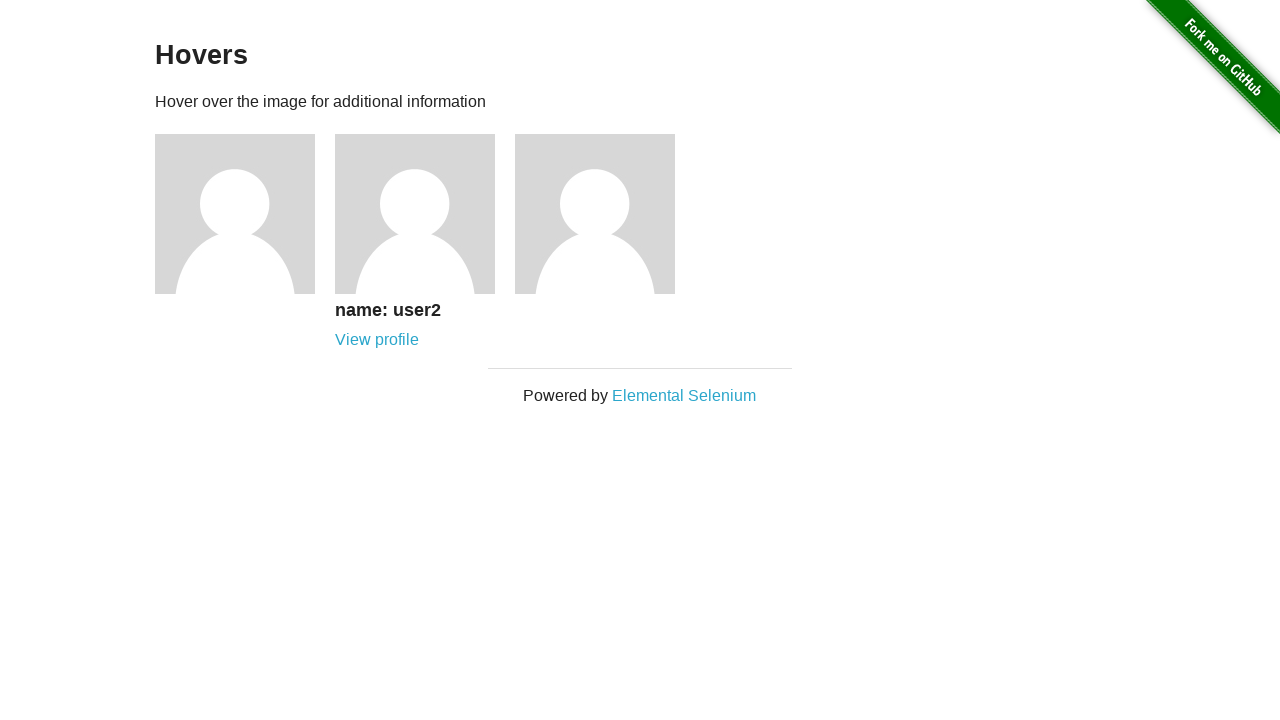

Second figure's hidden name appeared and is visible
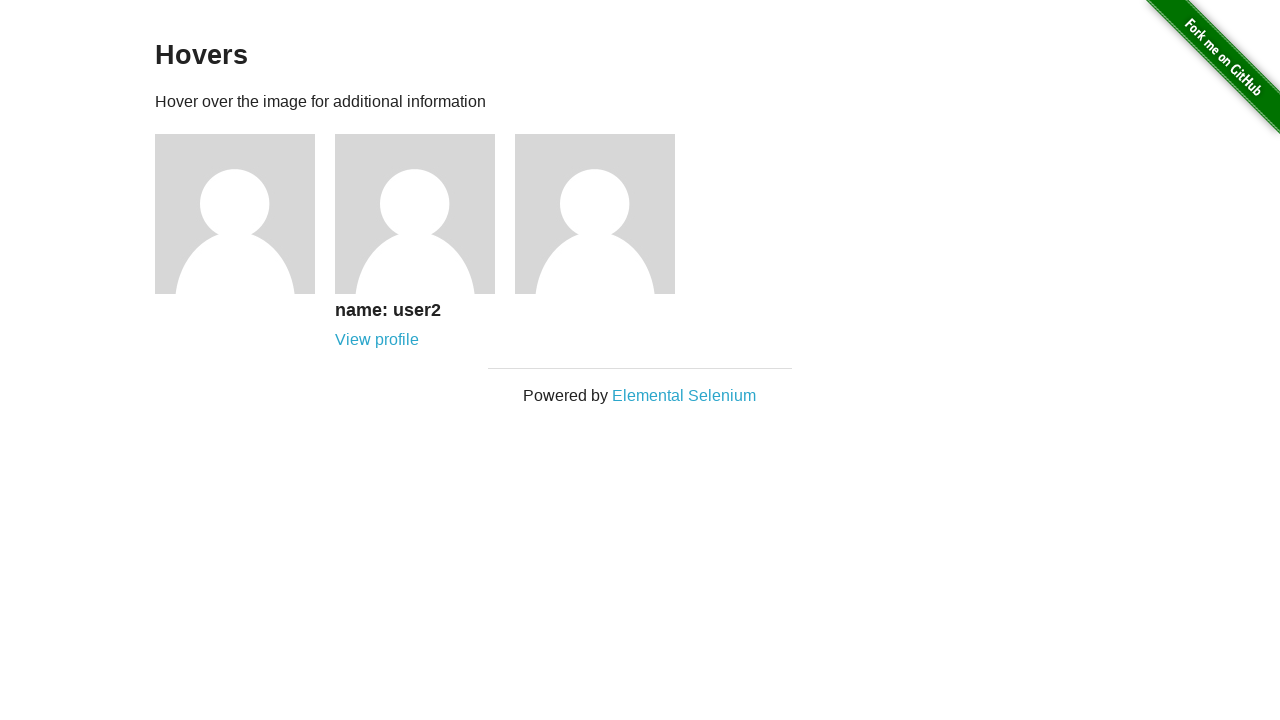

Hovered over third figure element at (605, 214) on .figure:nth-child(5)
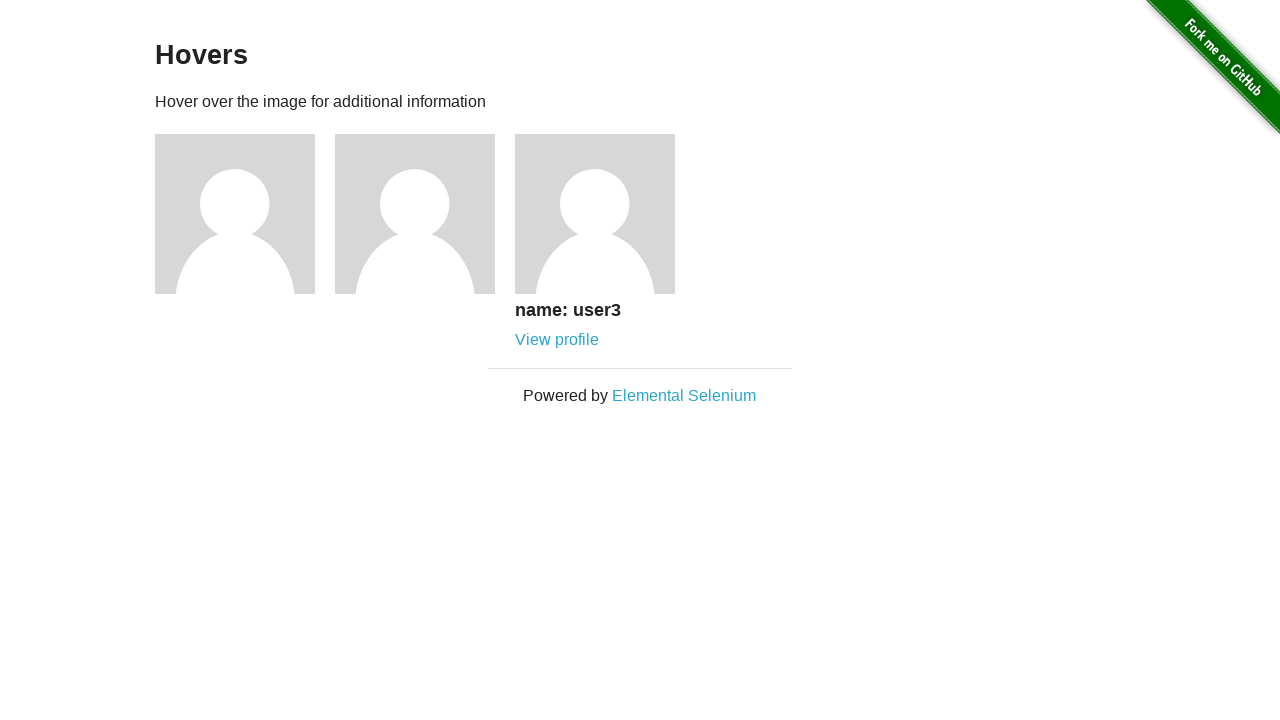

Third figure's hidden name appeared and is visible
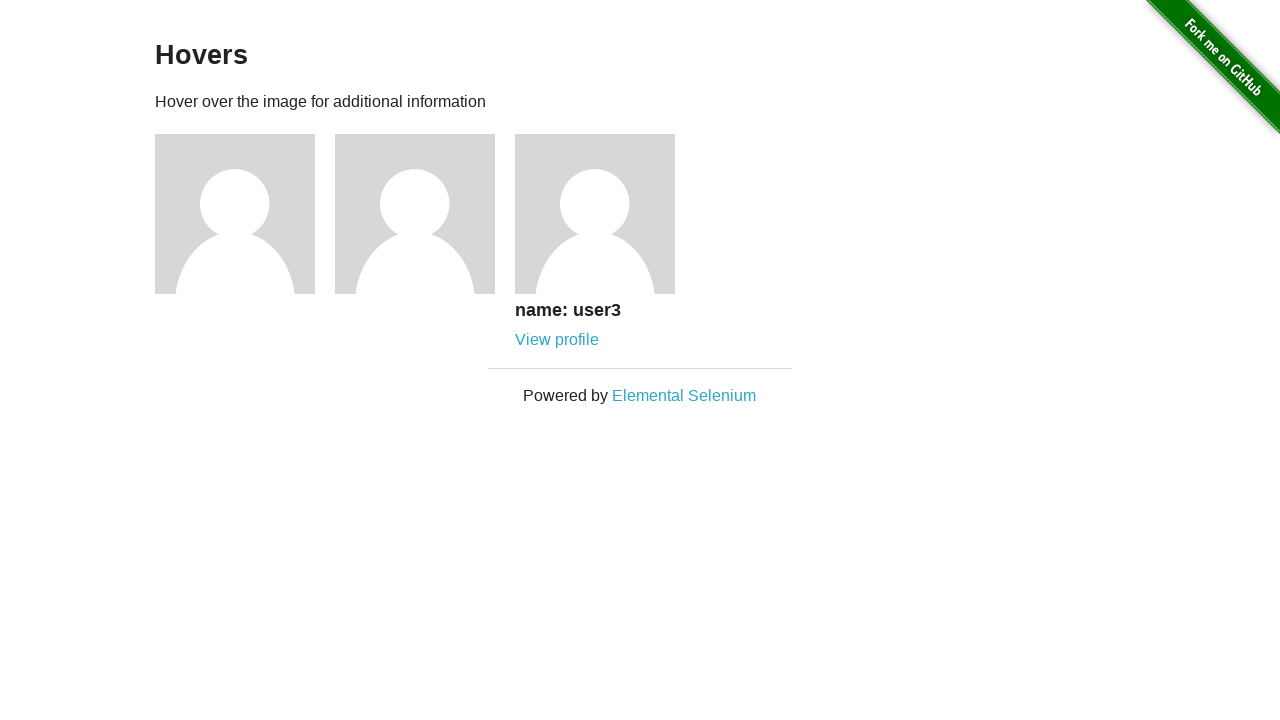

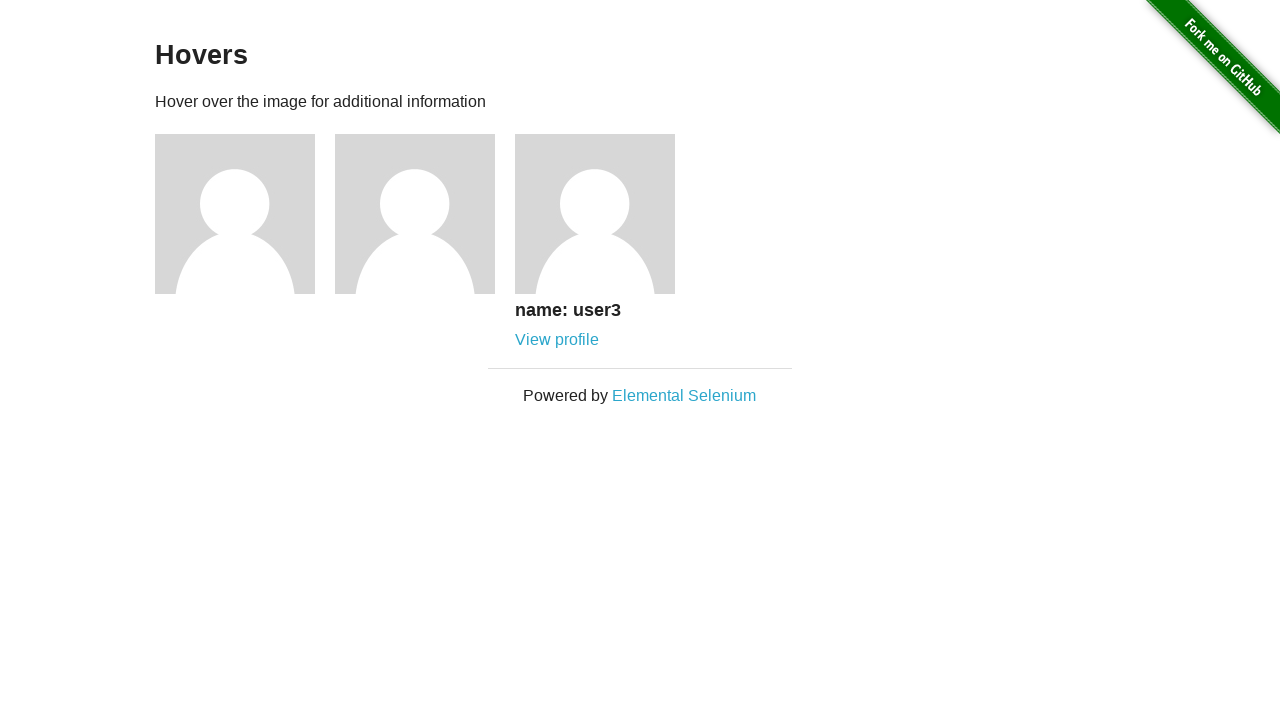